Tests prompt dialog by triggering it, entering text, accepting it, and verifying the entered text appears on the page

Starting URL: https://testpages.herokuapp.com/styled/alerts/alert-test.html

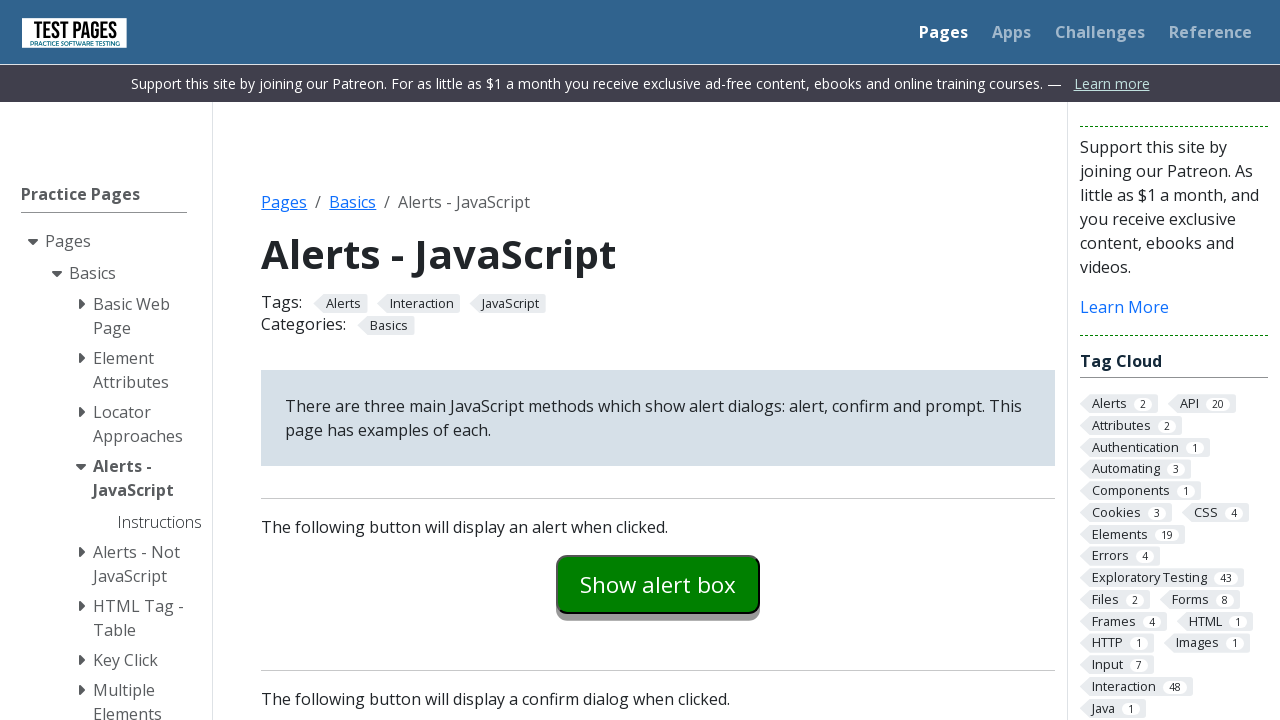

Set up dialog handler to accept prompt with text 'Heller'
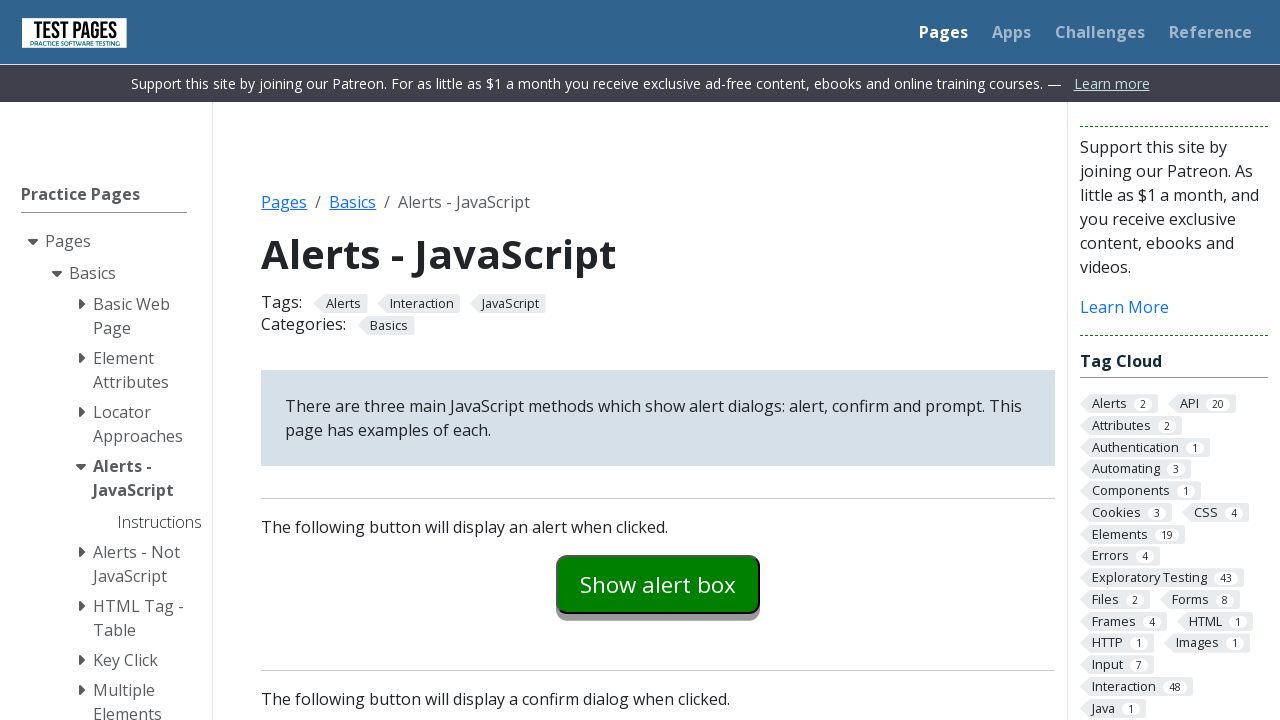

Clicked prompt example button to trigger dialog at (658, 360) on #promptexample
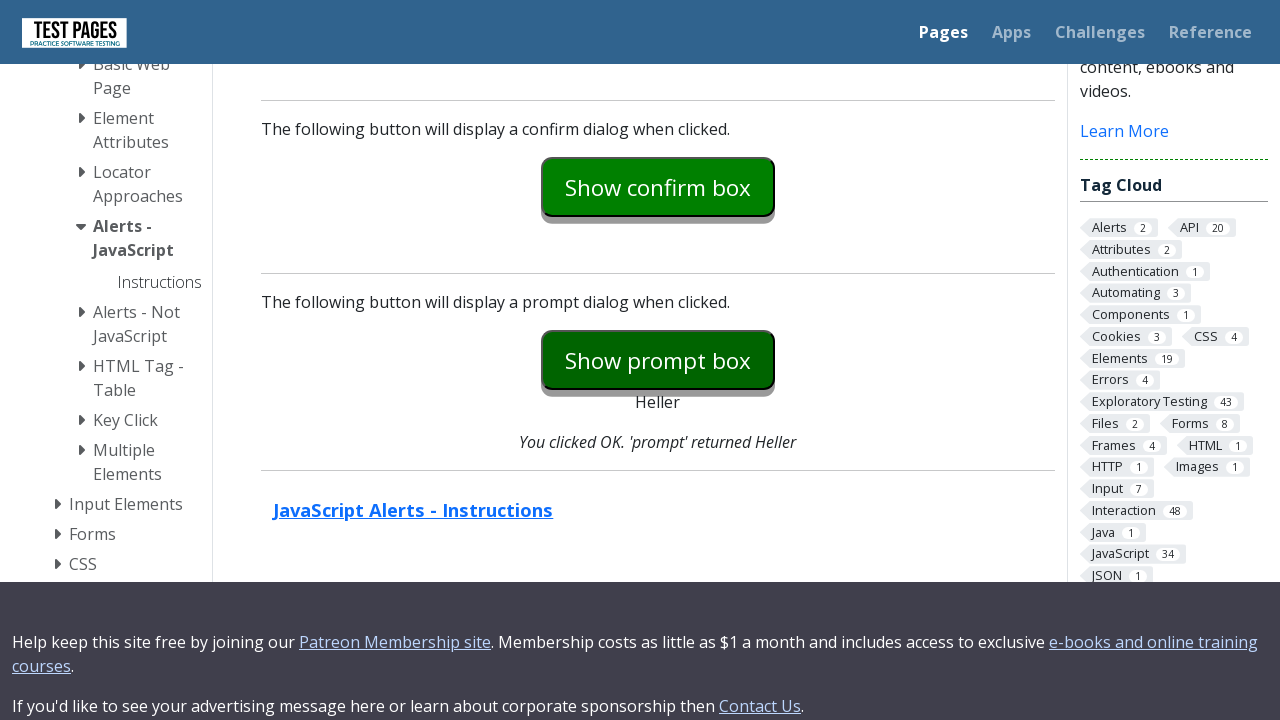

Retrieved text content from prompt return element
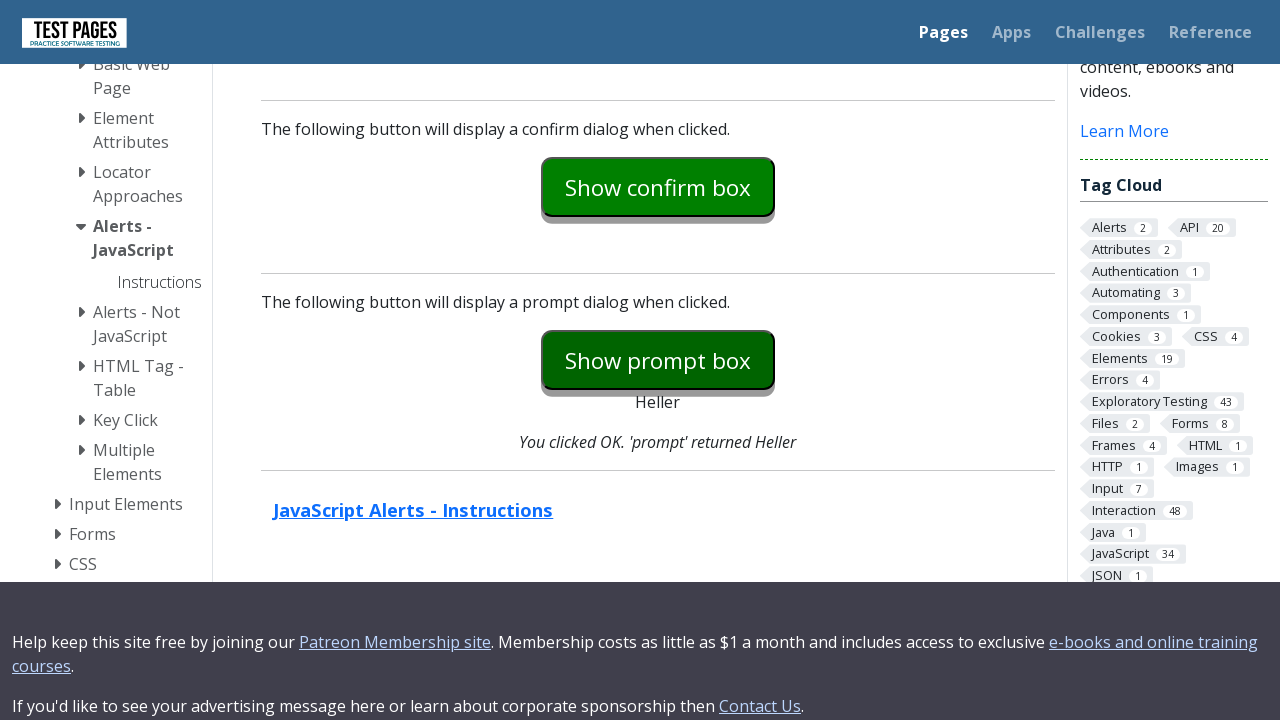

Verified entered text 'Heller' matches expected value
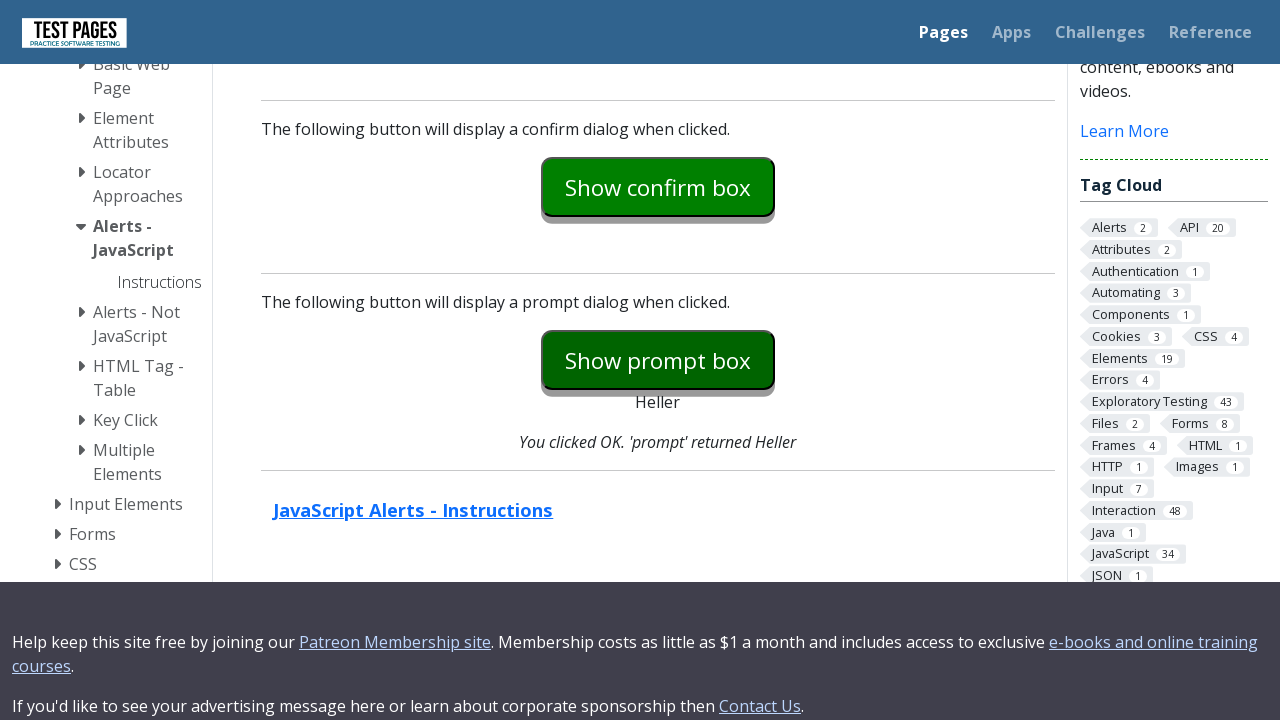

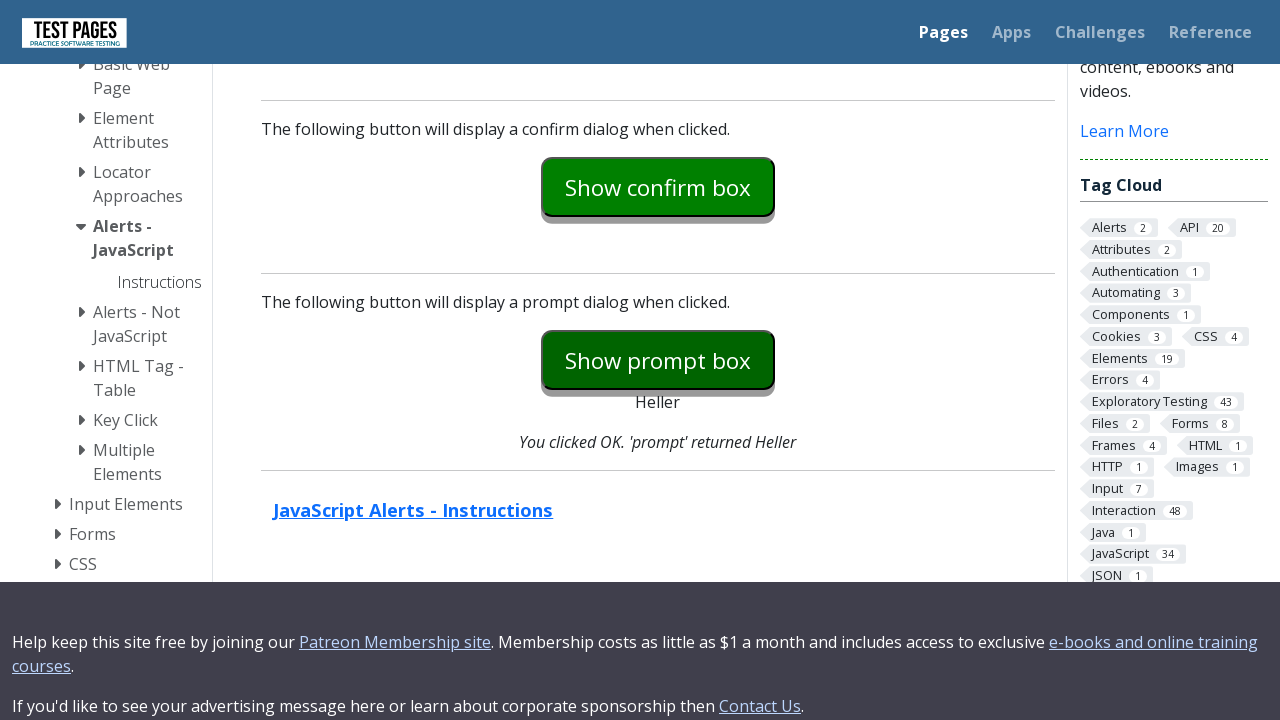